Tests window handling functionality by opening a new window, switching between parent and child windows, and verifying content in each window

Starting URL: https://the-internet.herokuapp.com/windows

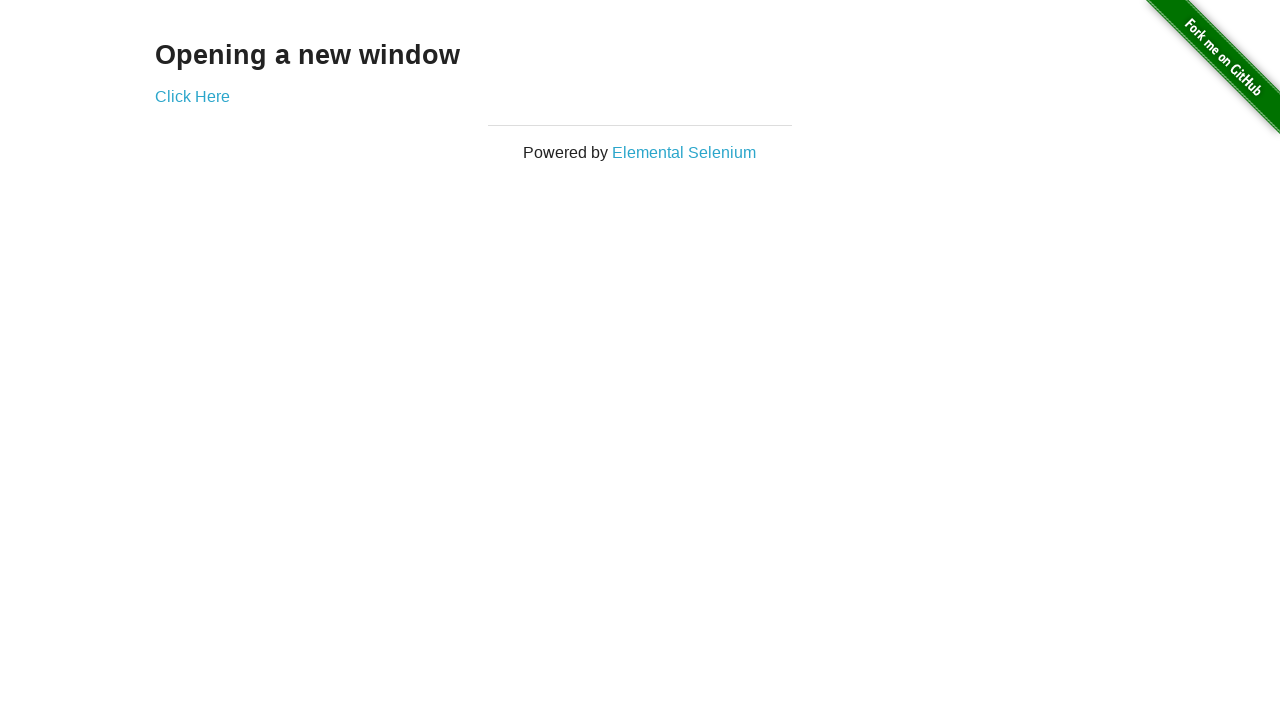

Clicked link to open new window at (192, 96) on a[href='/windows/new']
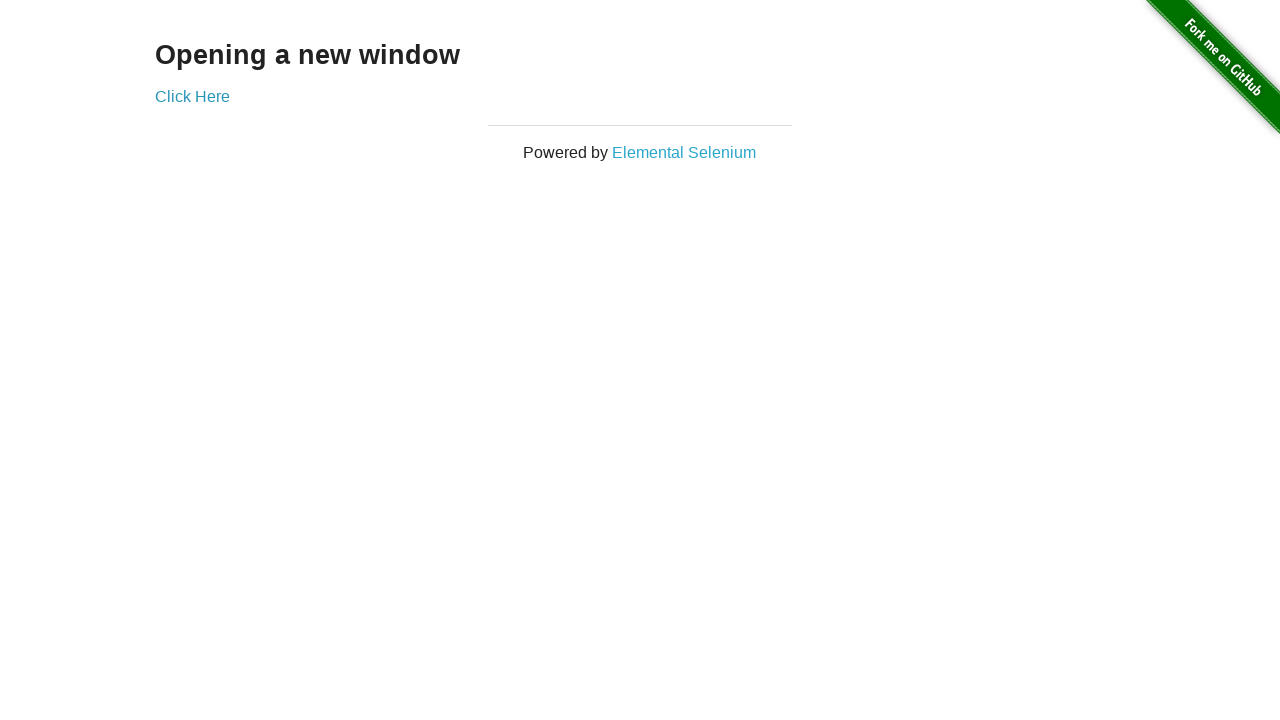

New window/tab opened and captured
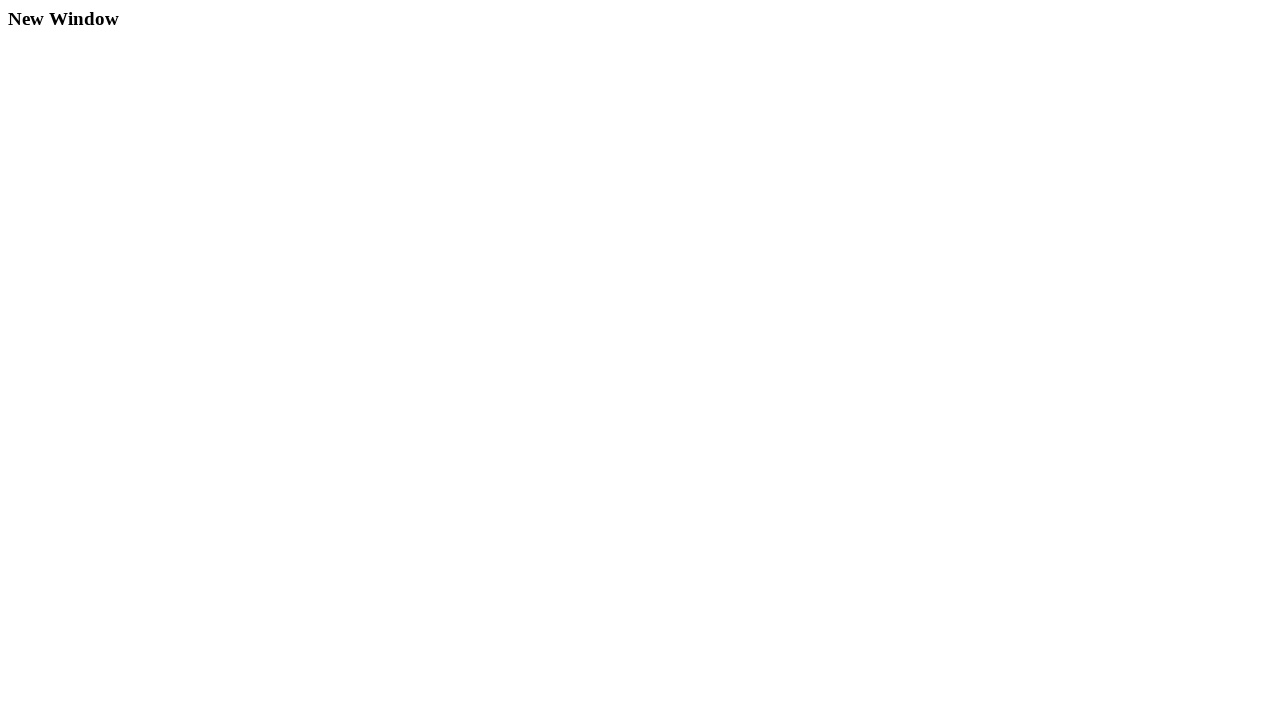

Verified content loaded in new window
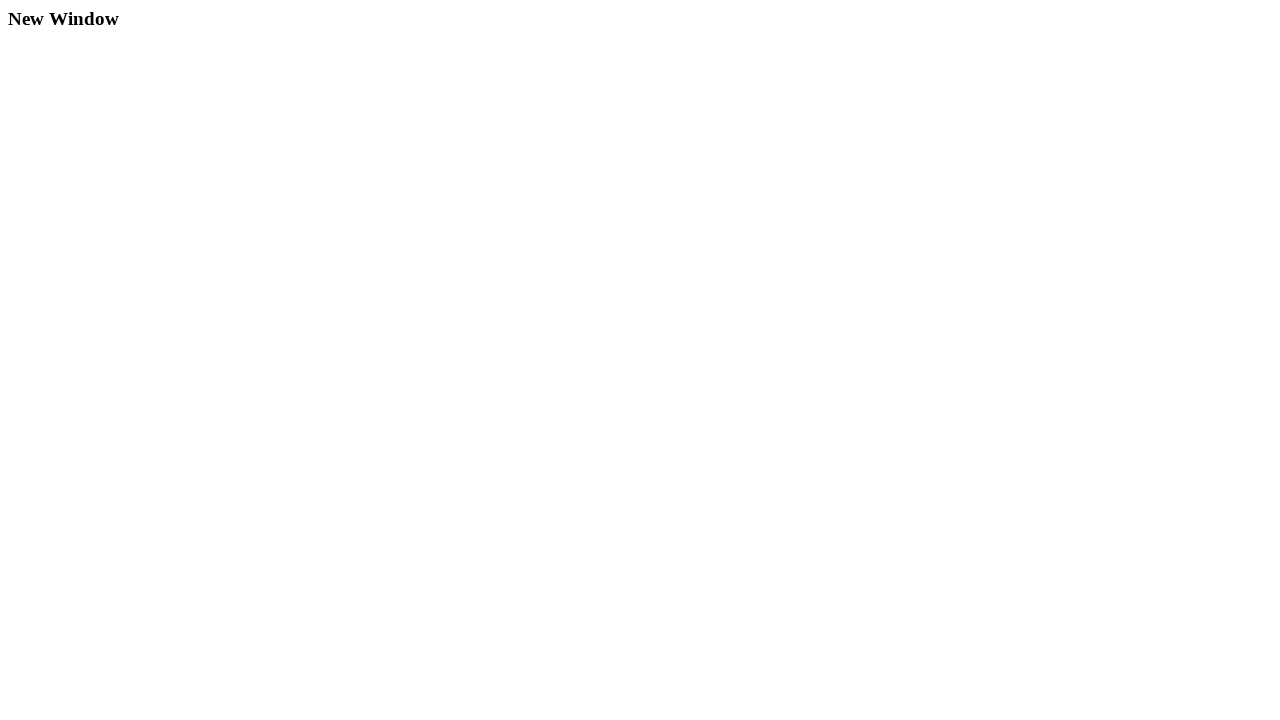

Verified content in original parent window
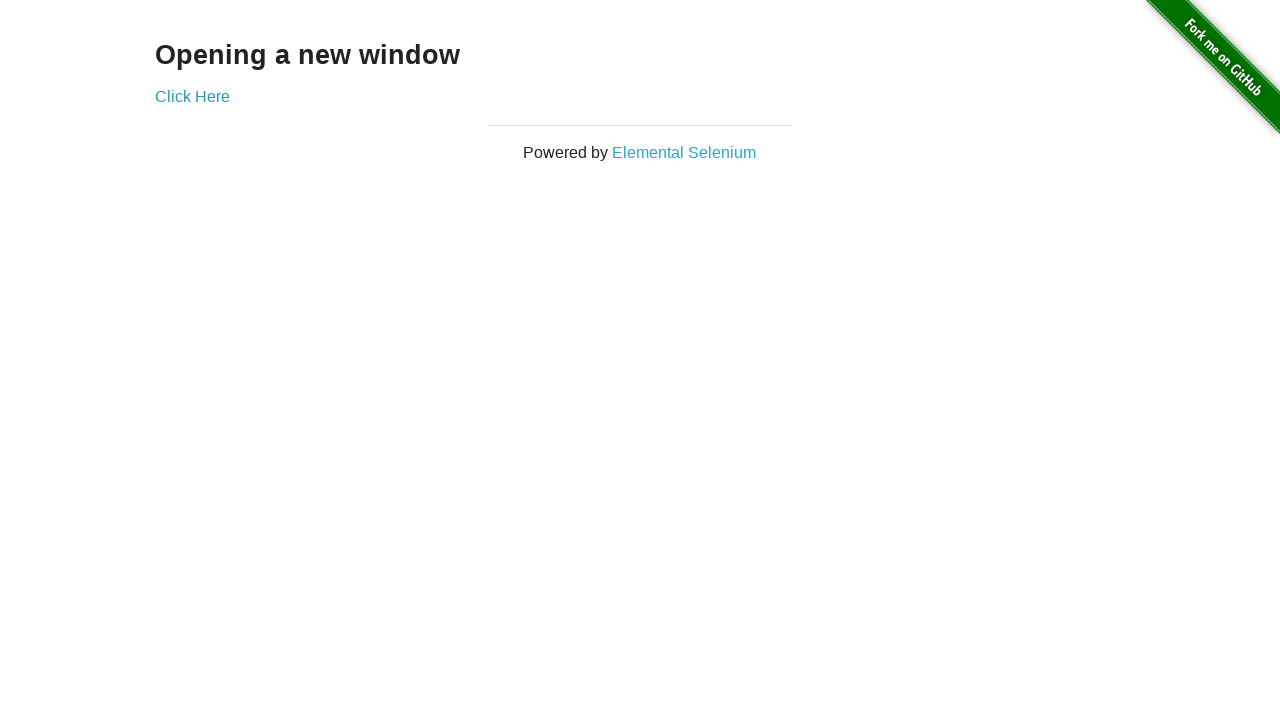

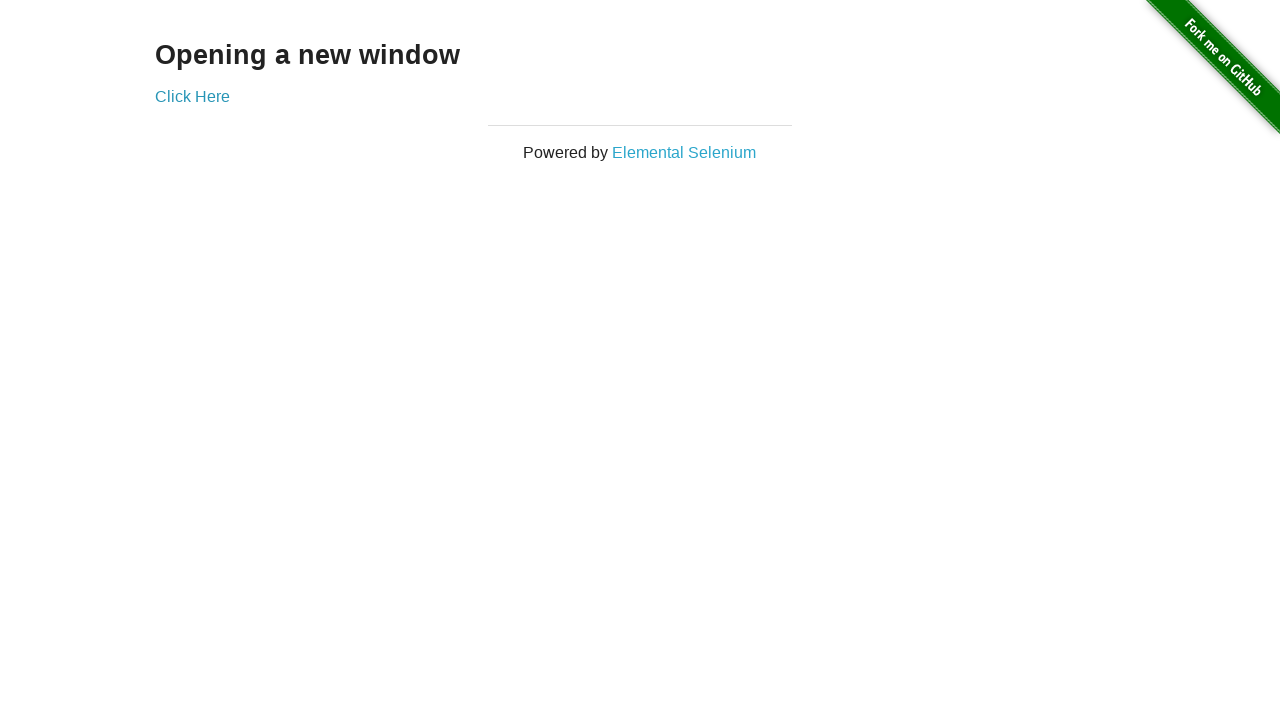